Tests file upload functionality on a form by selecting a file to upload via the file input element

Starting URL: http://cgi-lib.berkeley.edu/ex/fup.html

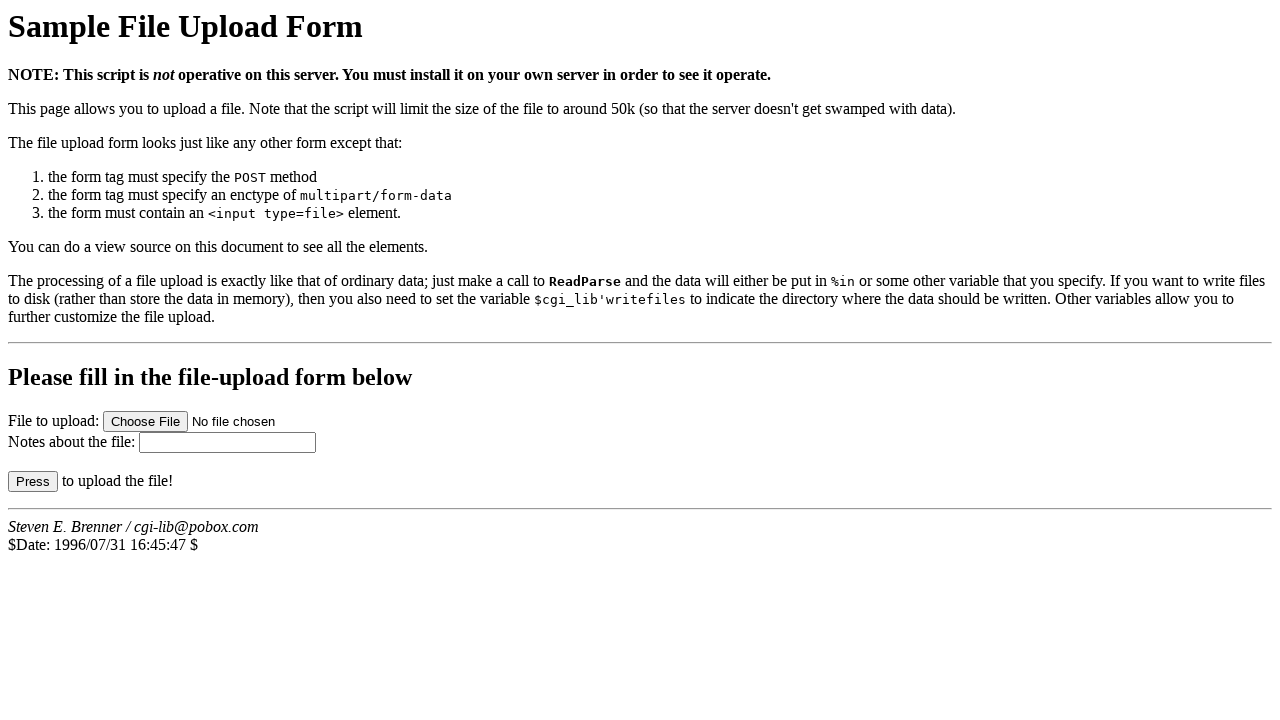

Created temporary test file for upload
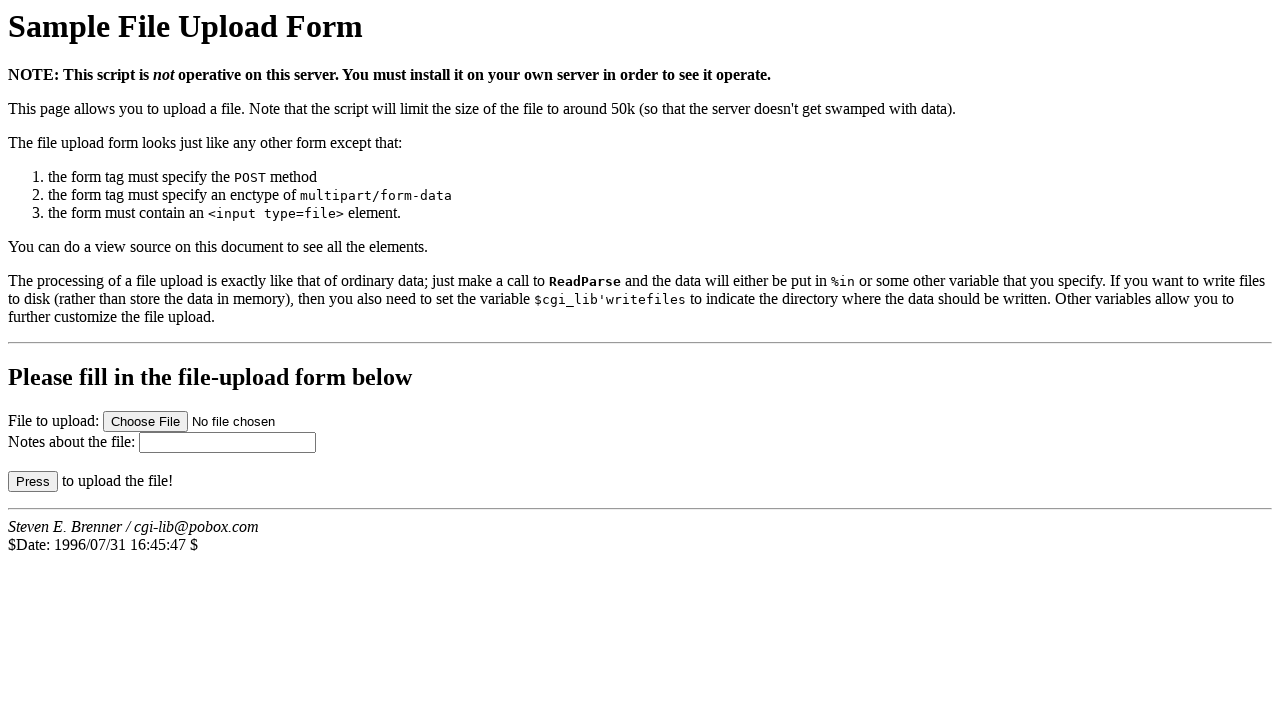

Selected file for upload via file input element
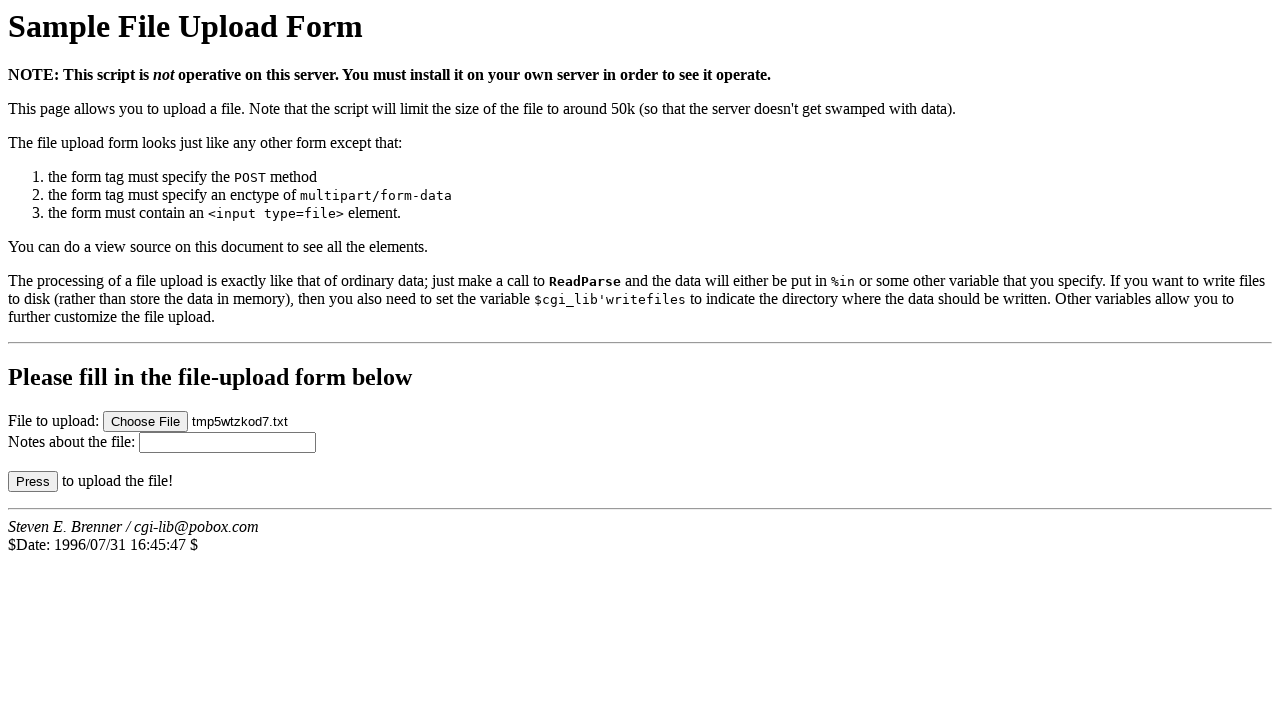

Cleaned up temporary test file
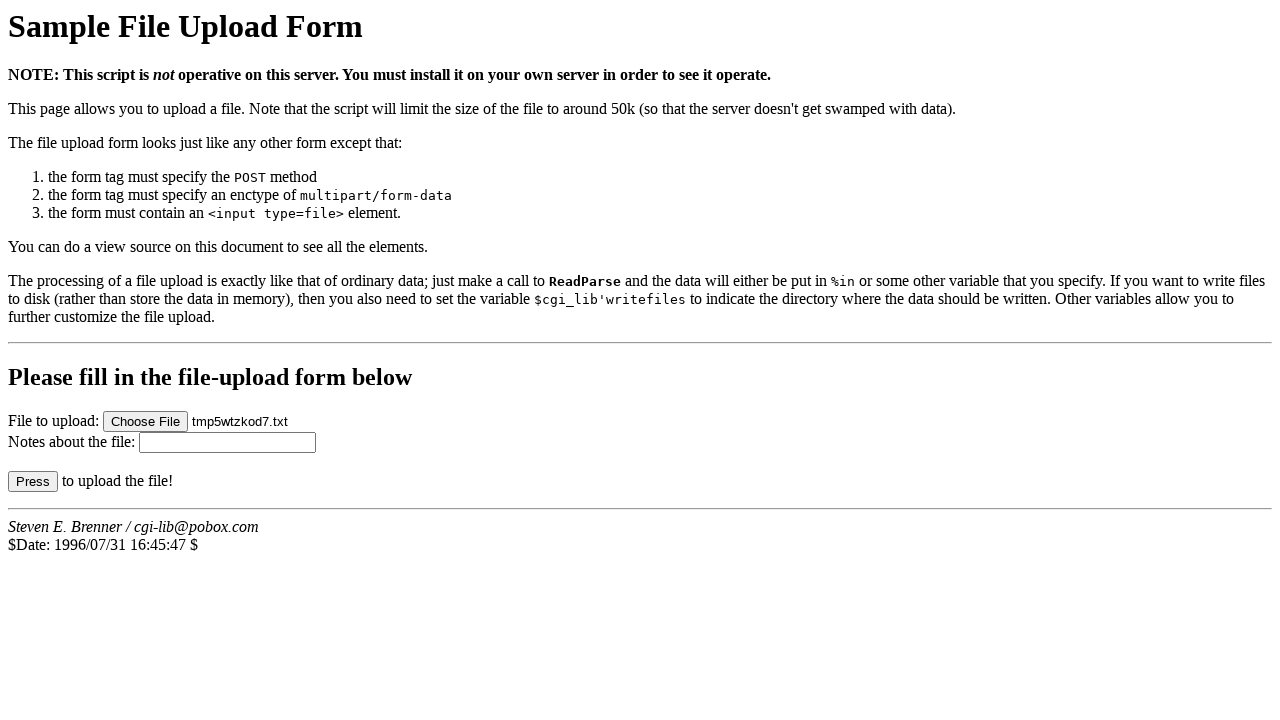

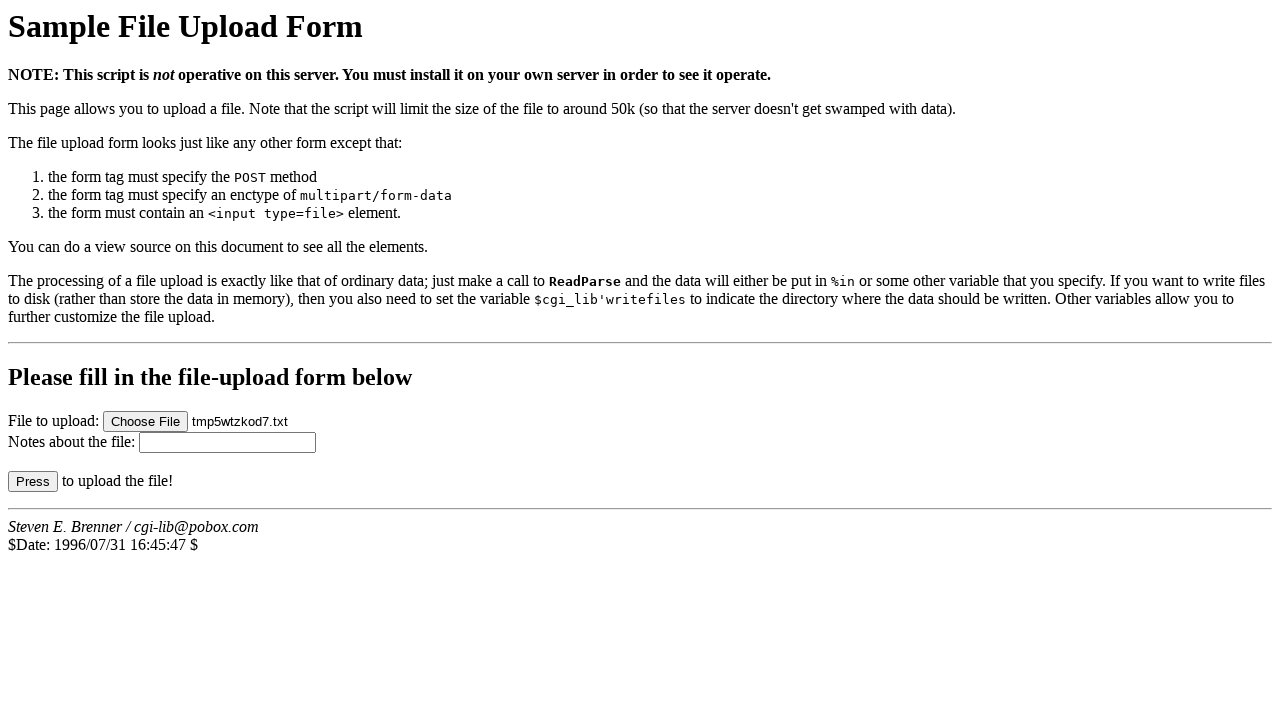